Tests book search functionality by searching for "Guide" and verifying Git Pocket Guide book appears

Starting URL: https://demoqa.com/books

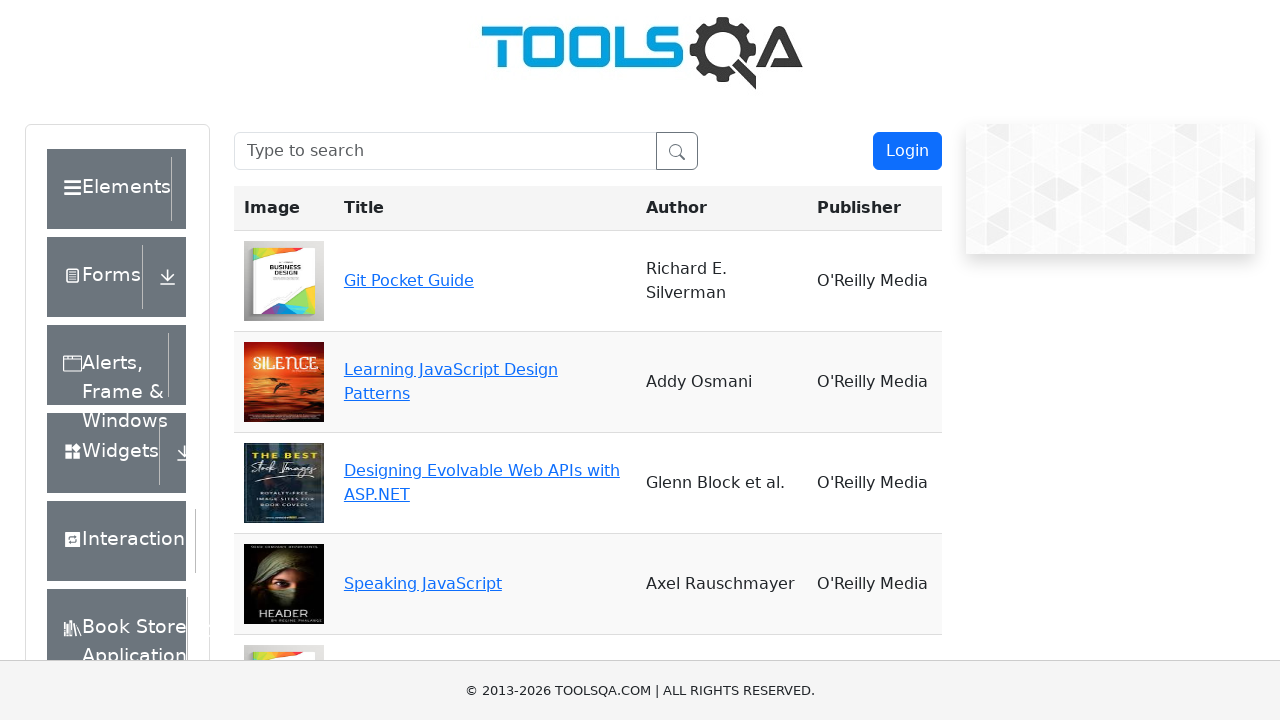

Filled search box with 'Guide' to search for books on #searchBox
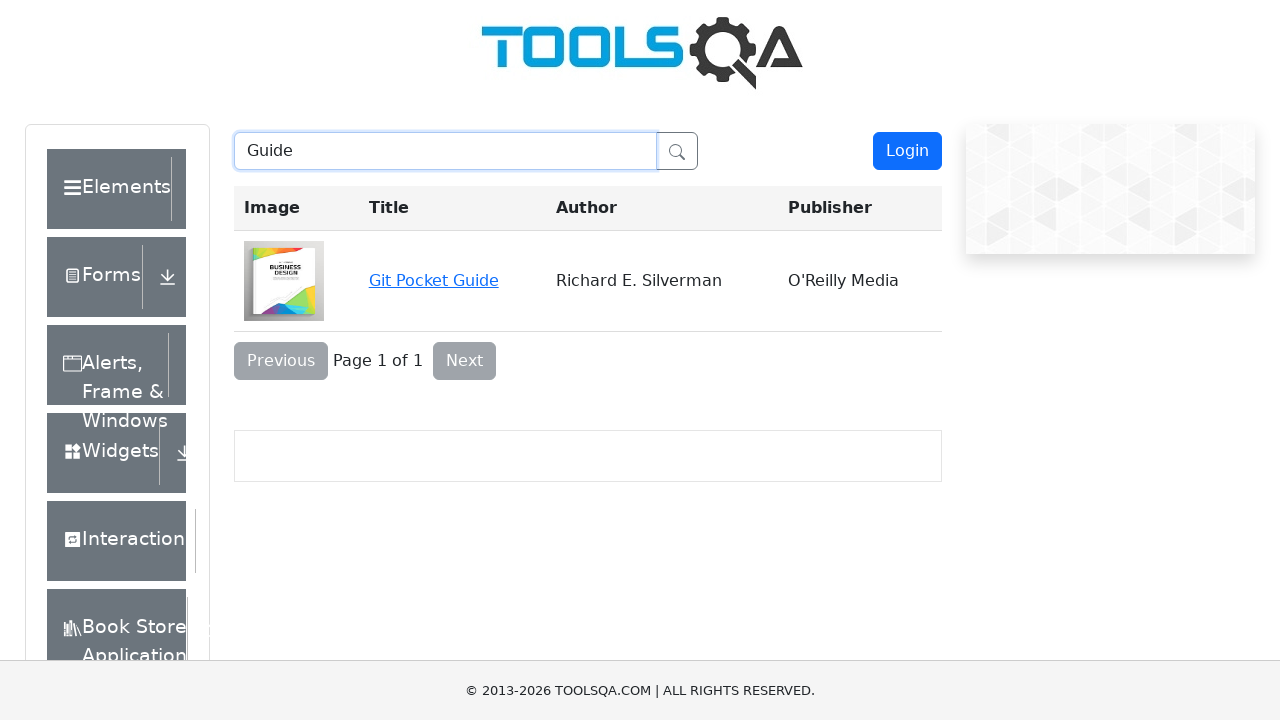

Verified Git Pocket Guide book appeared in search results
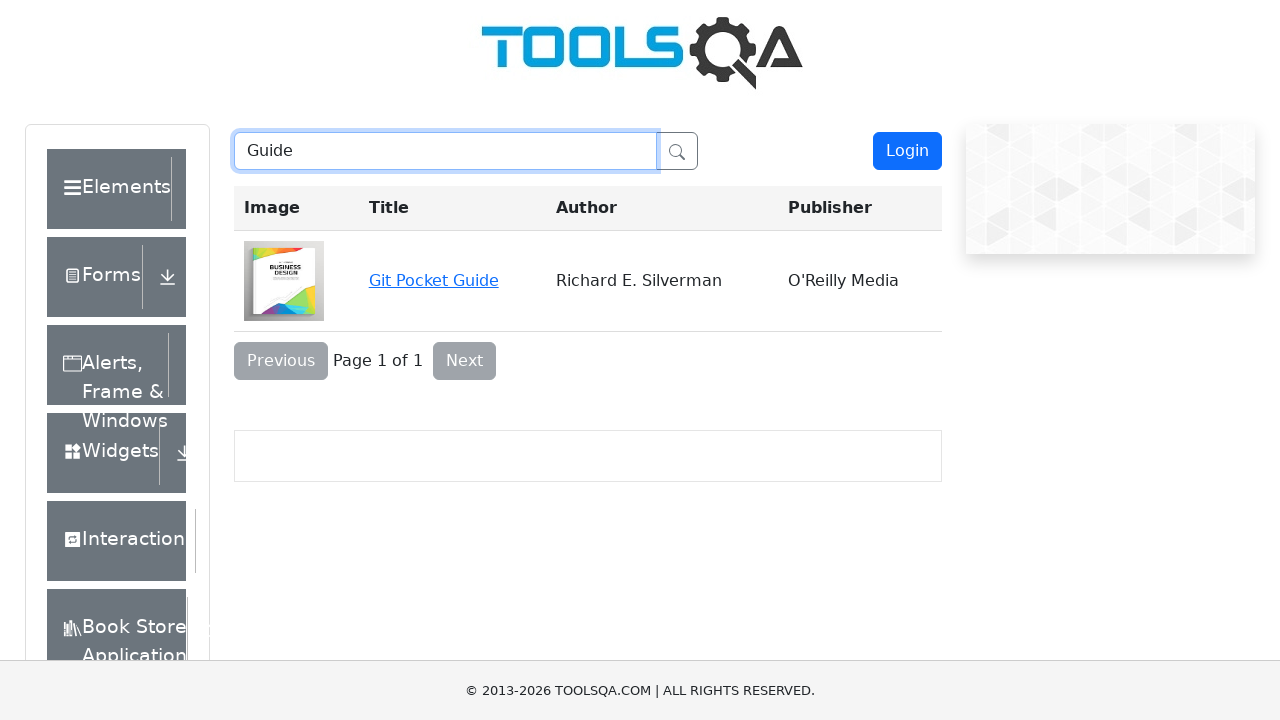

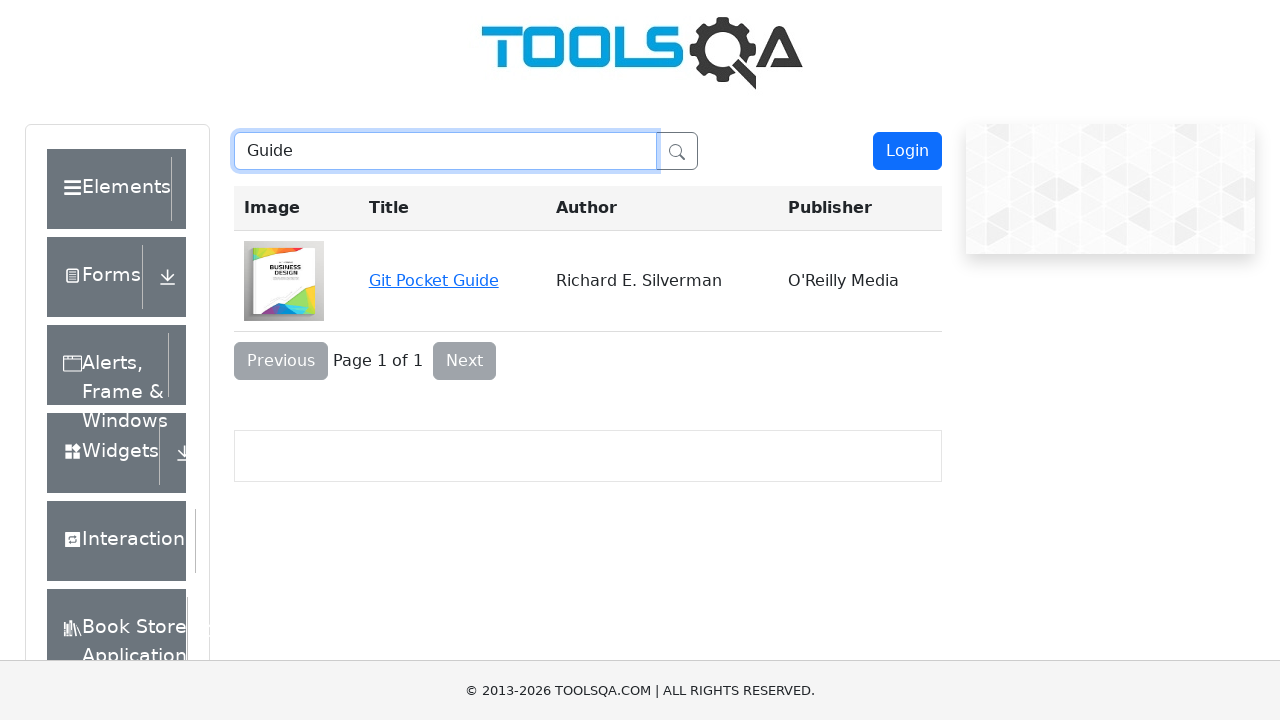